Tests checkbox functionality on a practice automation page by locating a checkbox element and verifying its selection state

Starting URL: https://rahulshettyacademy.com/AutomationPractice/

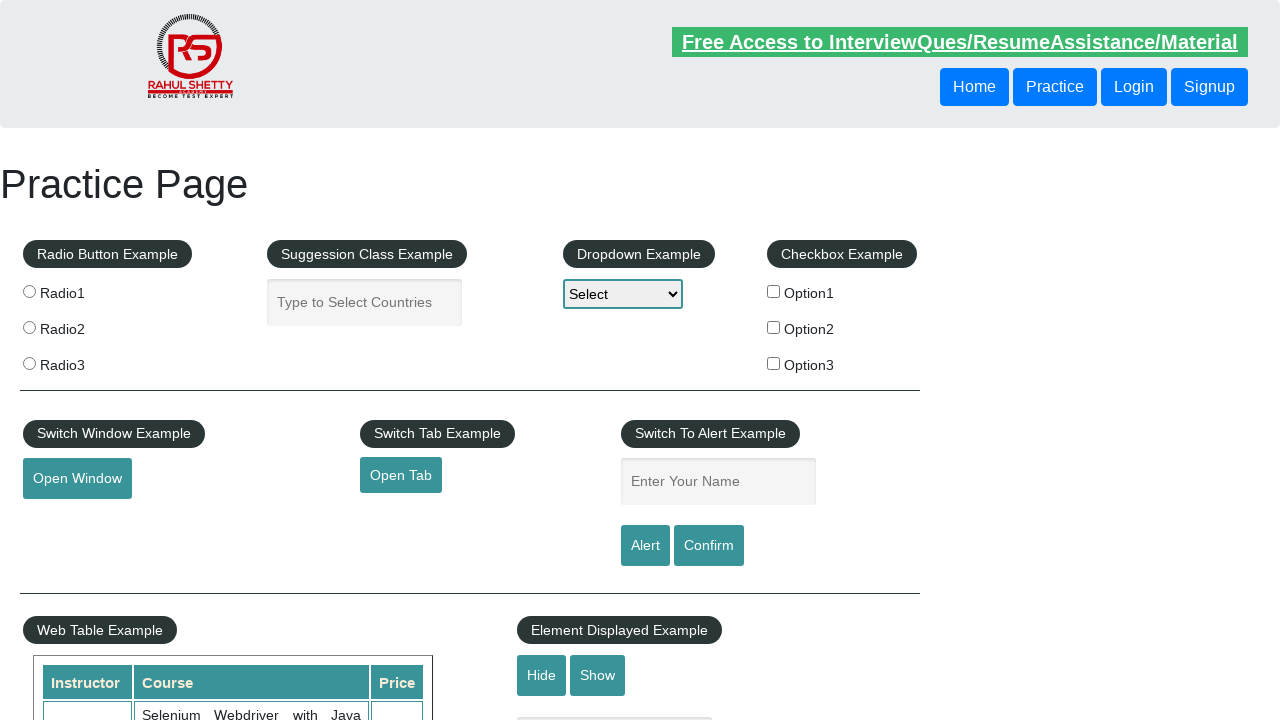

Located and waited for checkbox element with id 'checkBoxOption1'
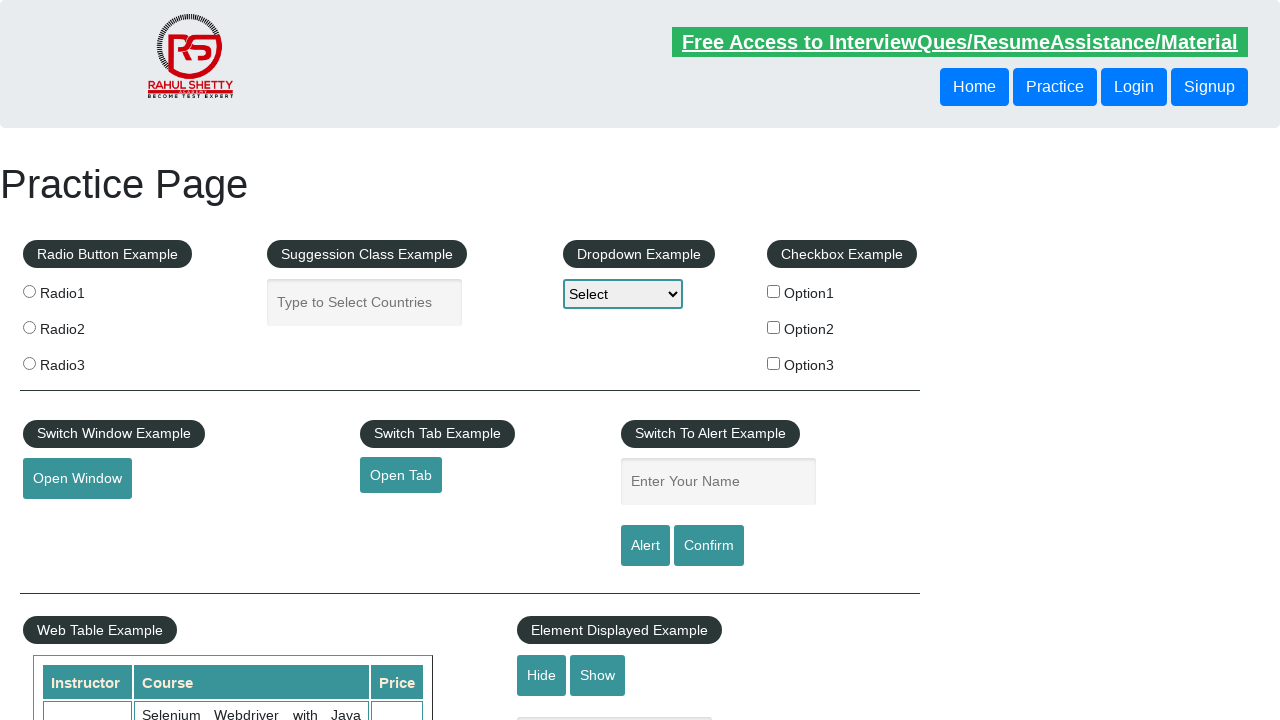

Checked the selection state of the checkbox
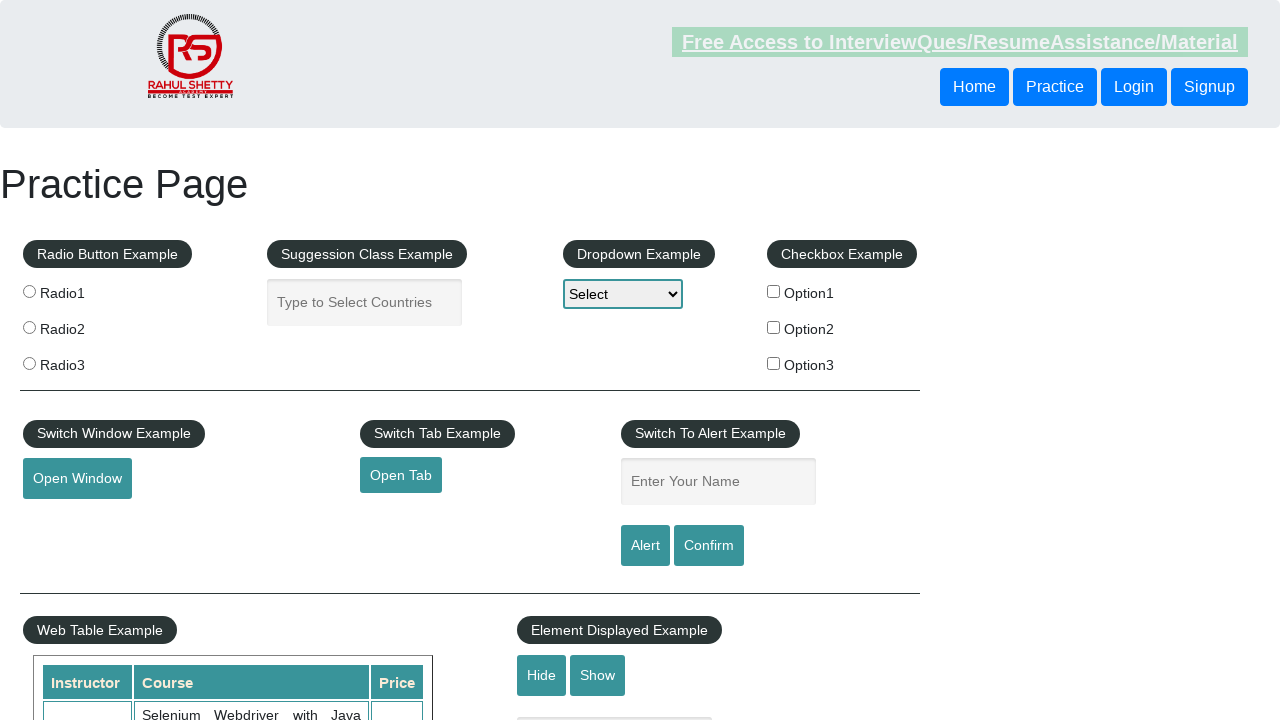

Verified checkbox is not selected by default
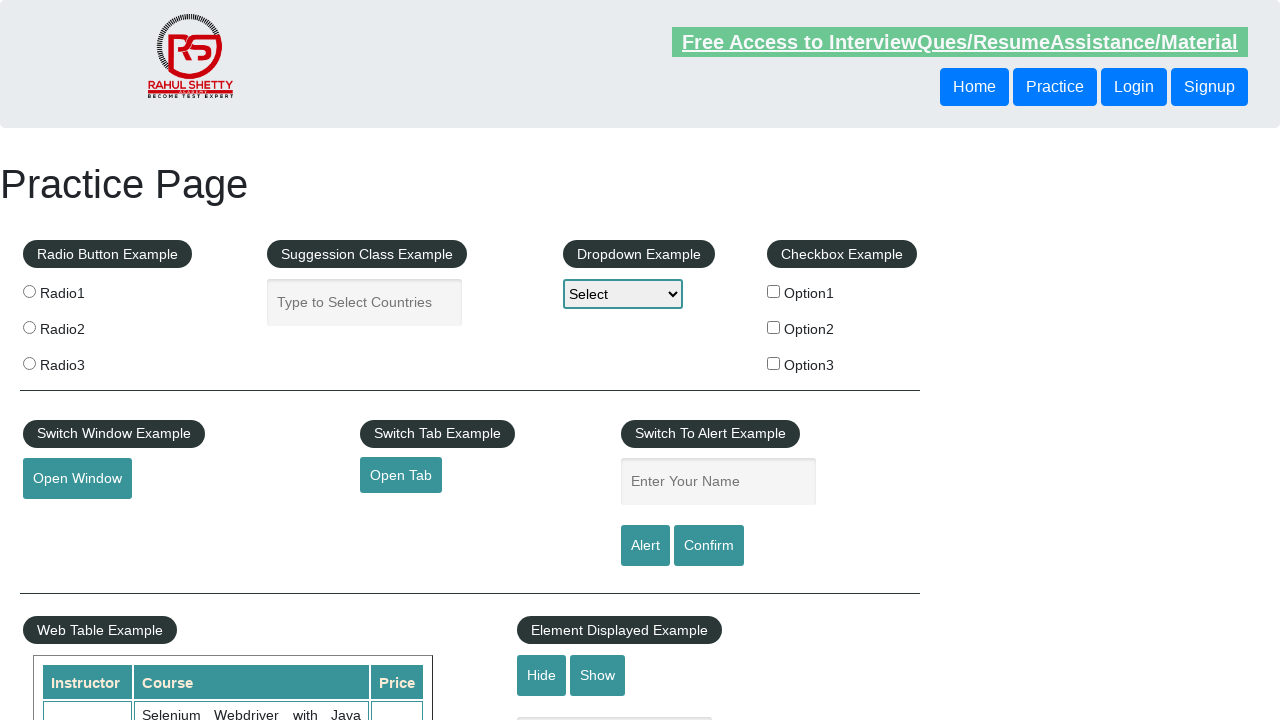

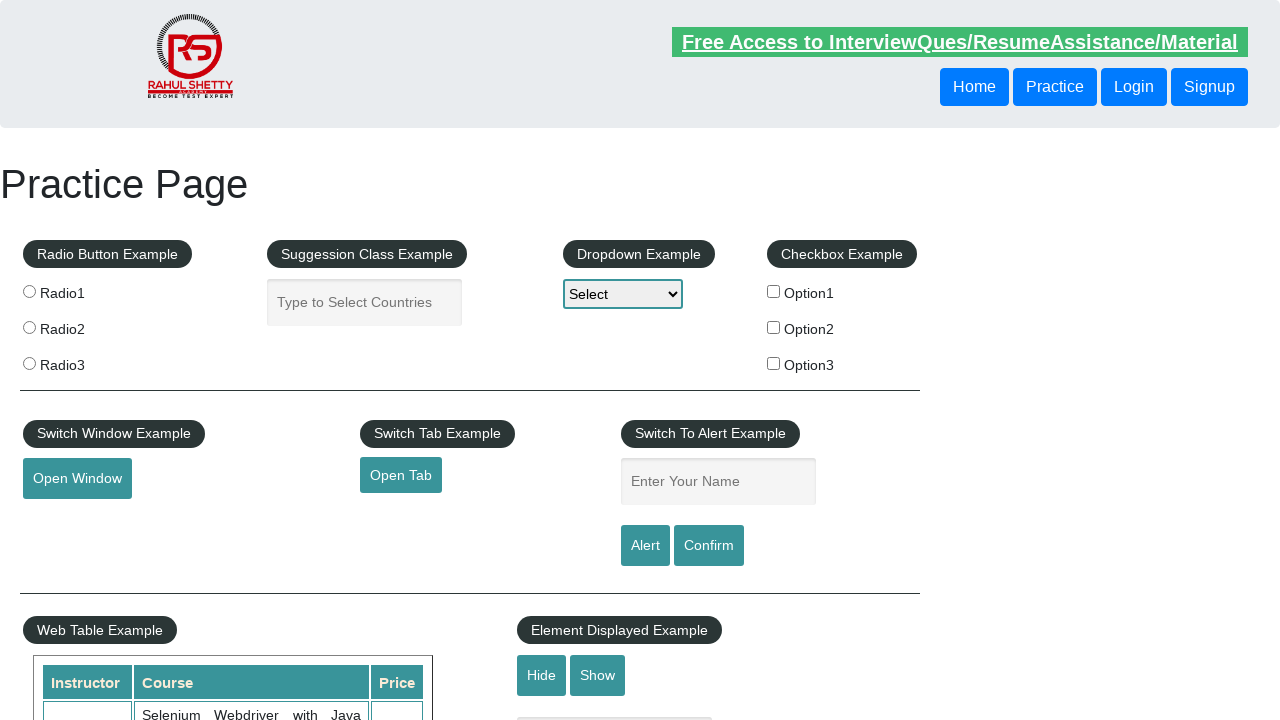